Scrolls slowly down the page to the bottom

Starting URL: https://quotes.toscrape.com/

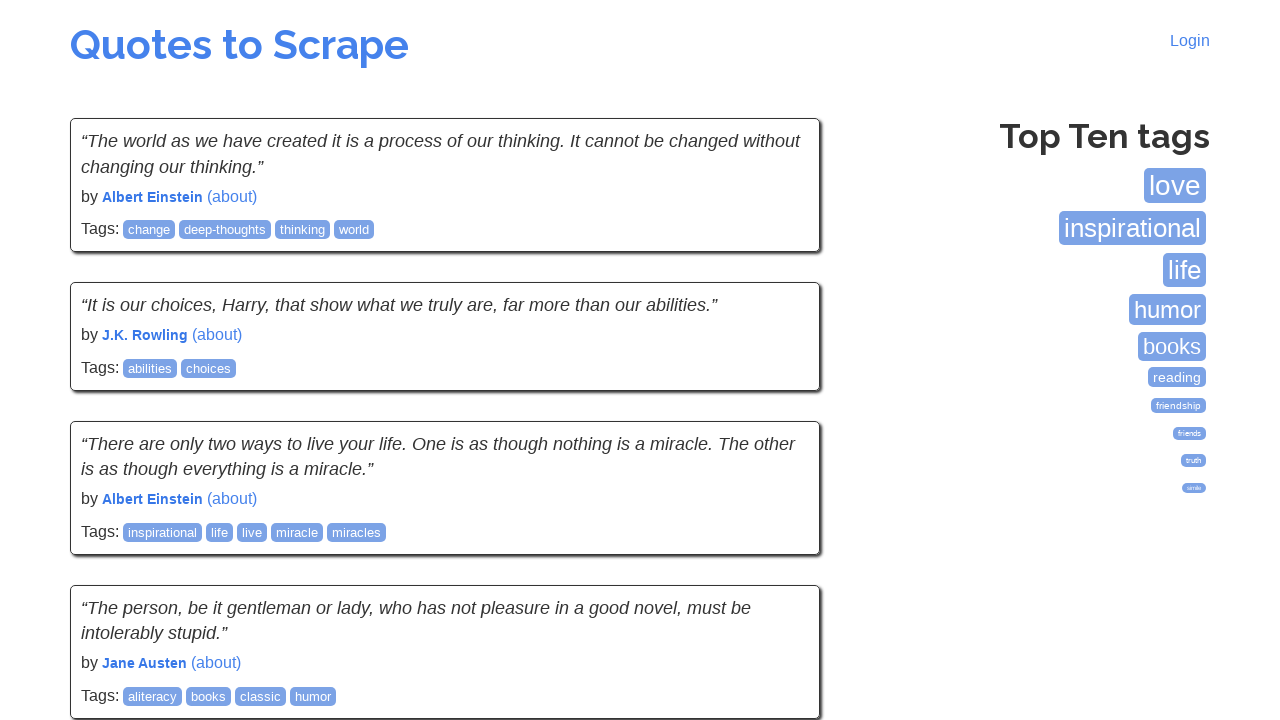

Retrieved page height
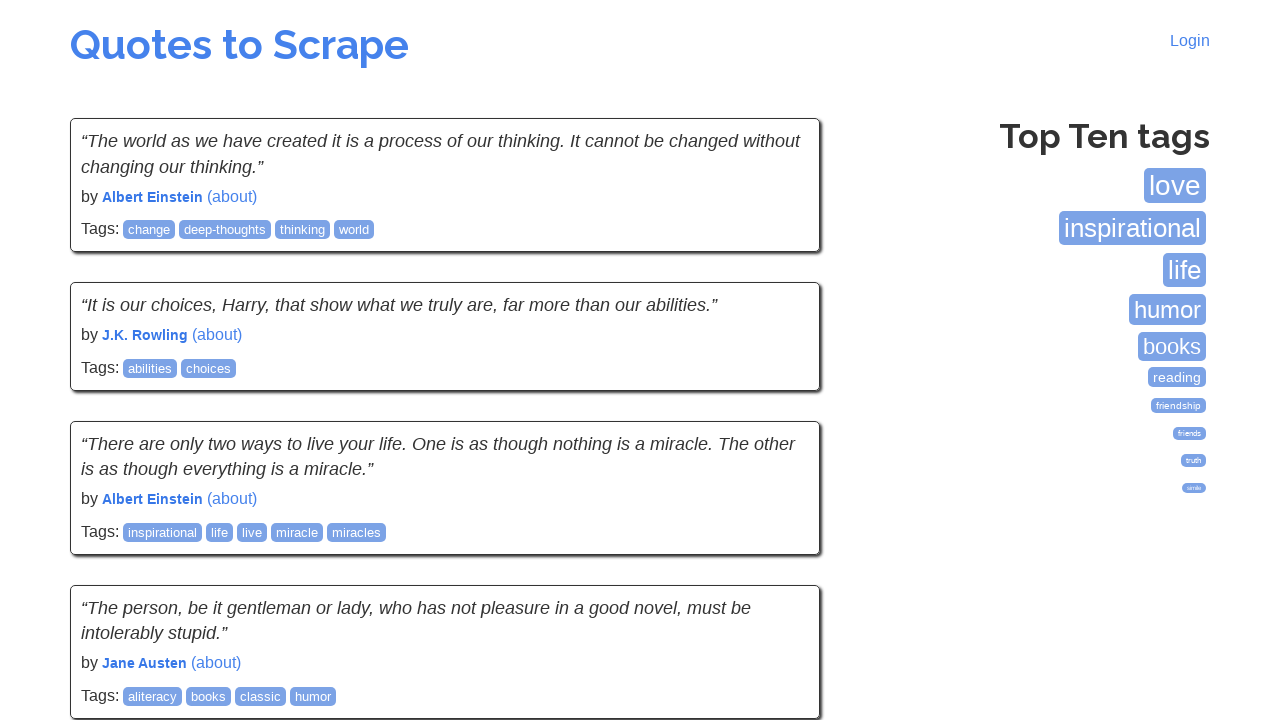

Scrolled to position 100px
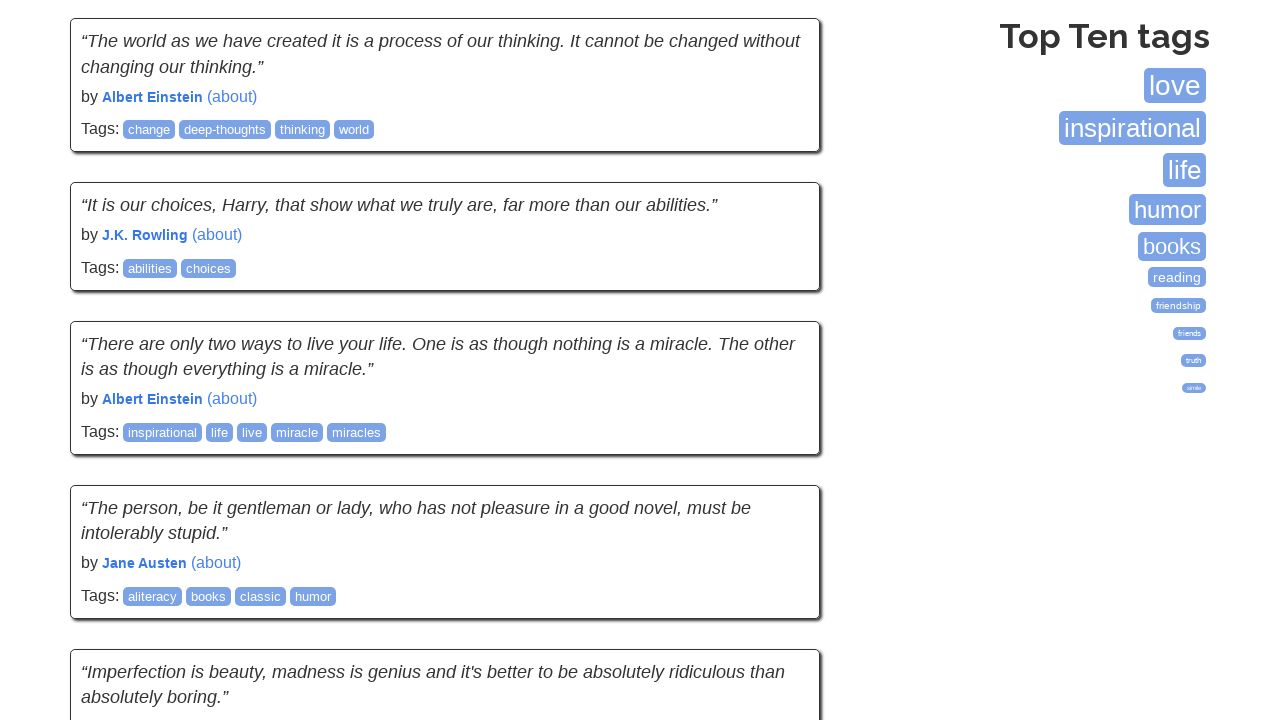

Waited 100ms for content to load
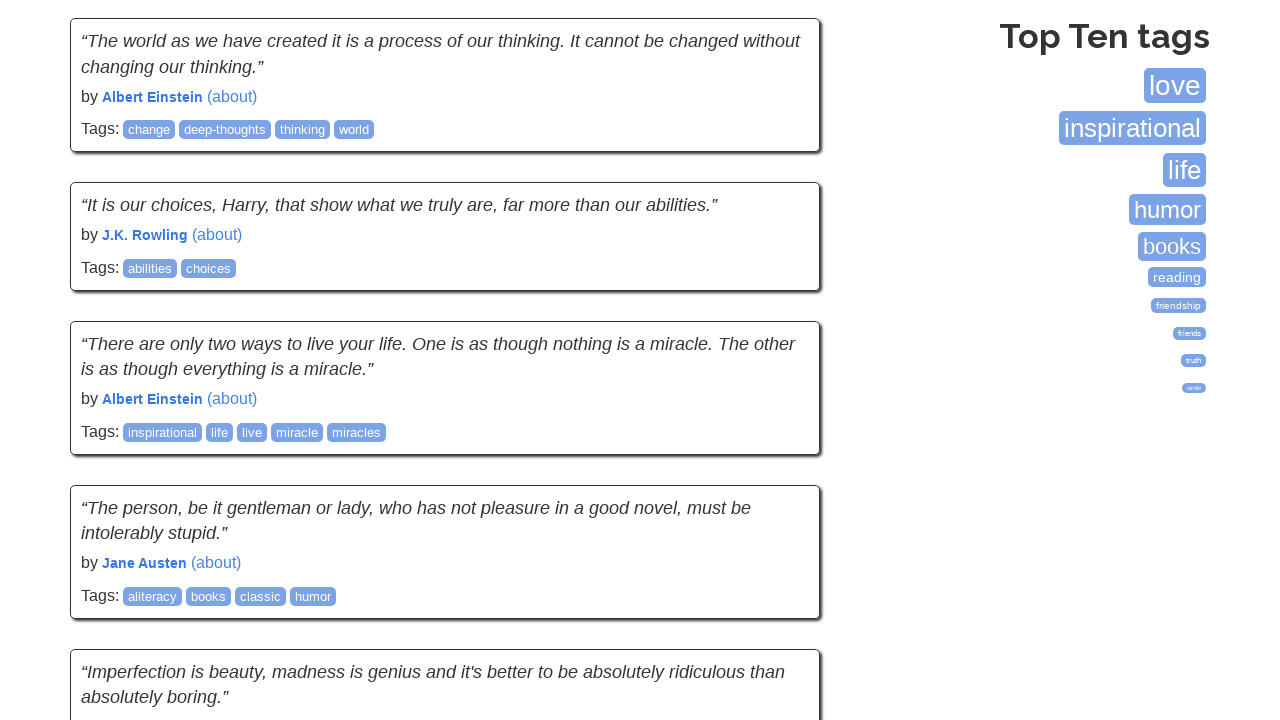

Scrolled to position 200px
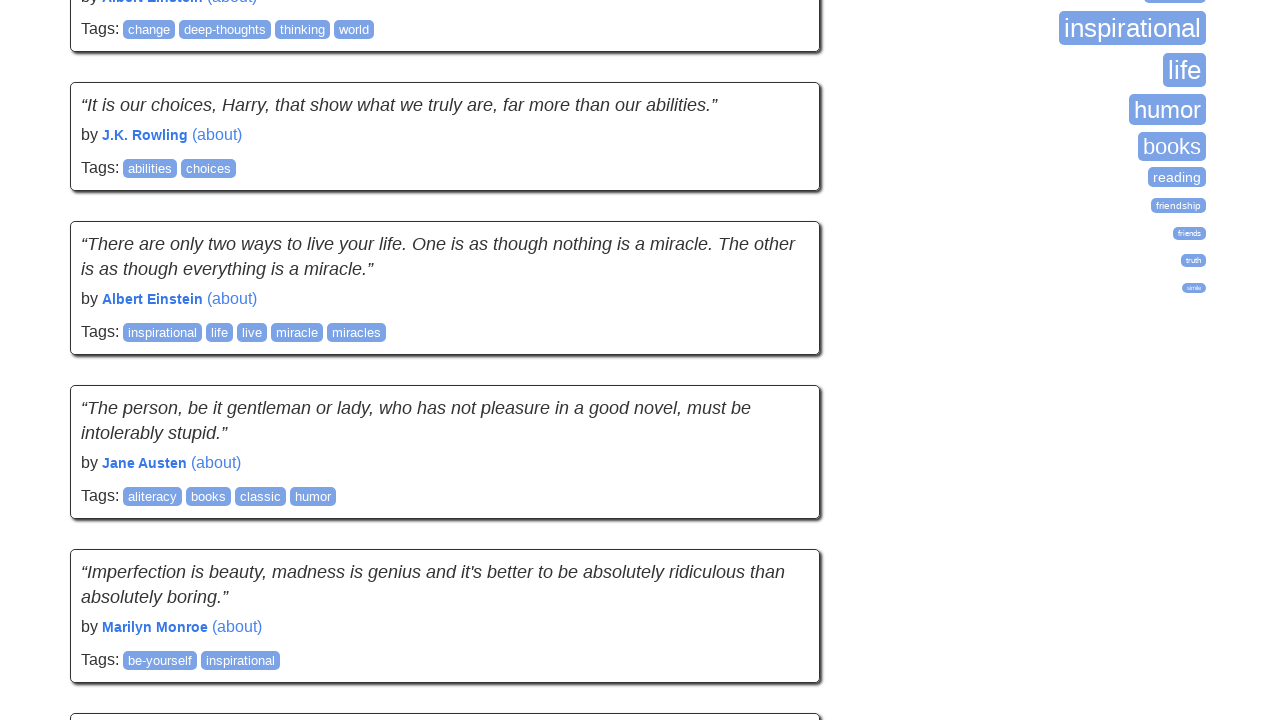

Waited 100ms for content to load
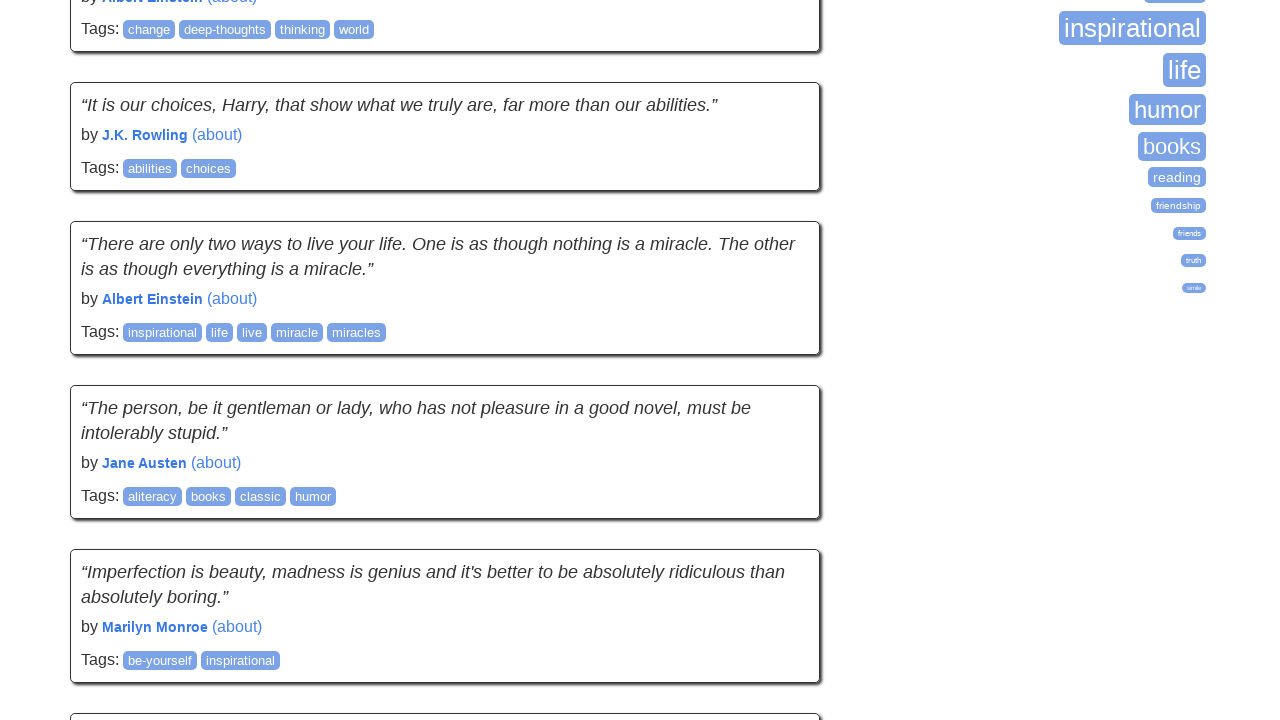

Scrolled to position 300px
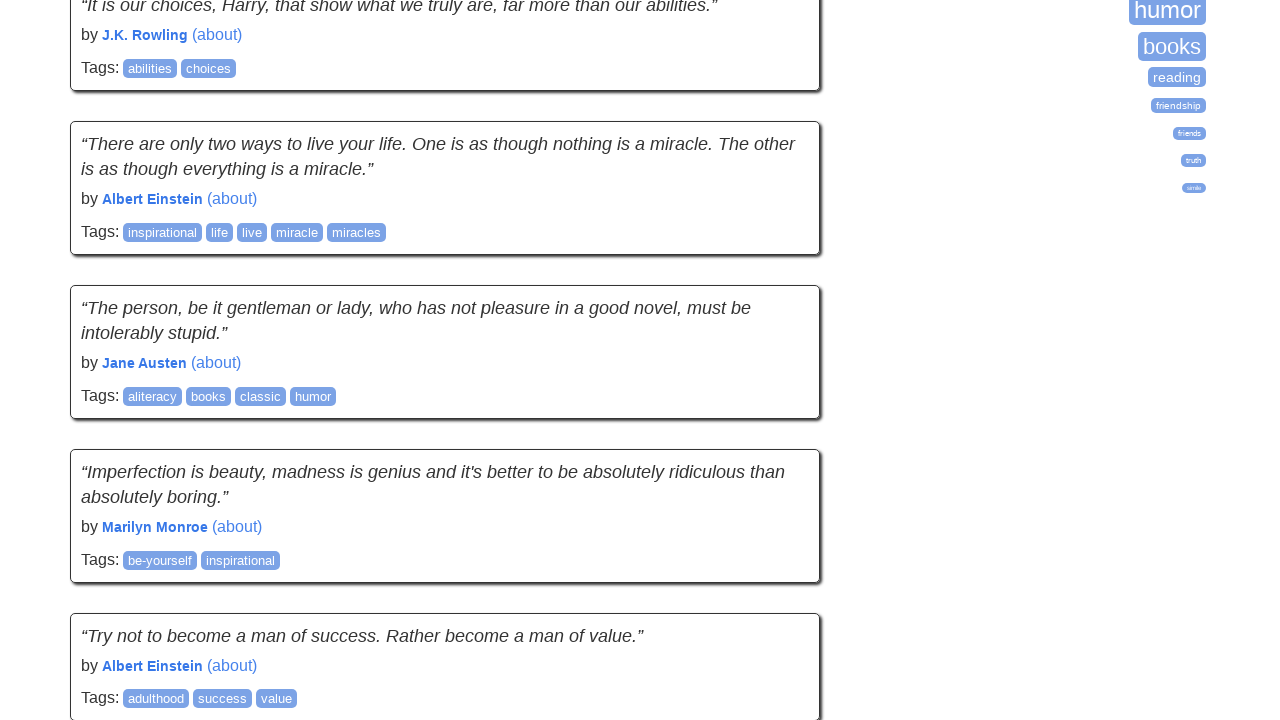

Waited 100ms for content to load
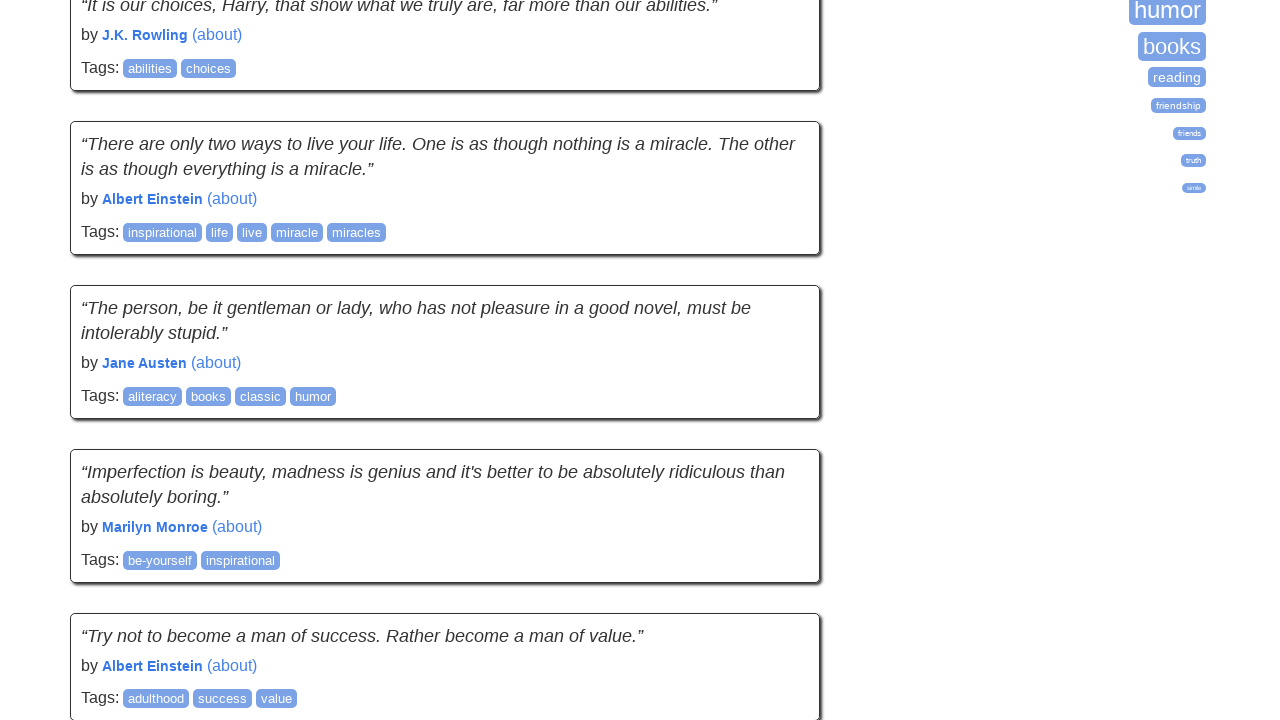

Scrolled to position 400px
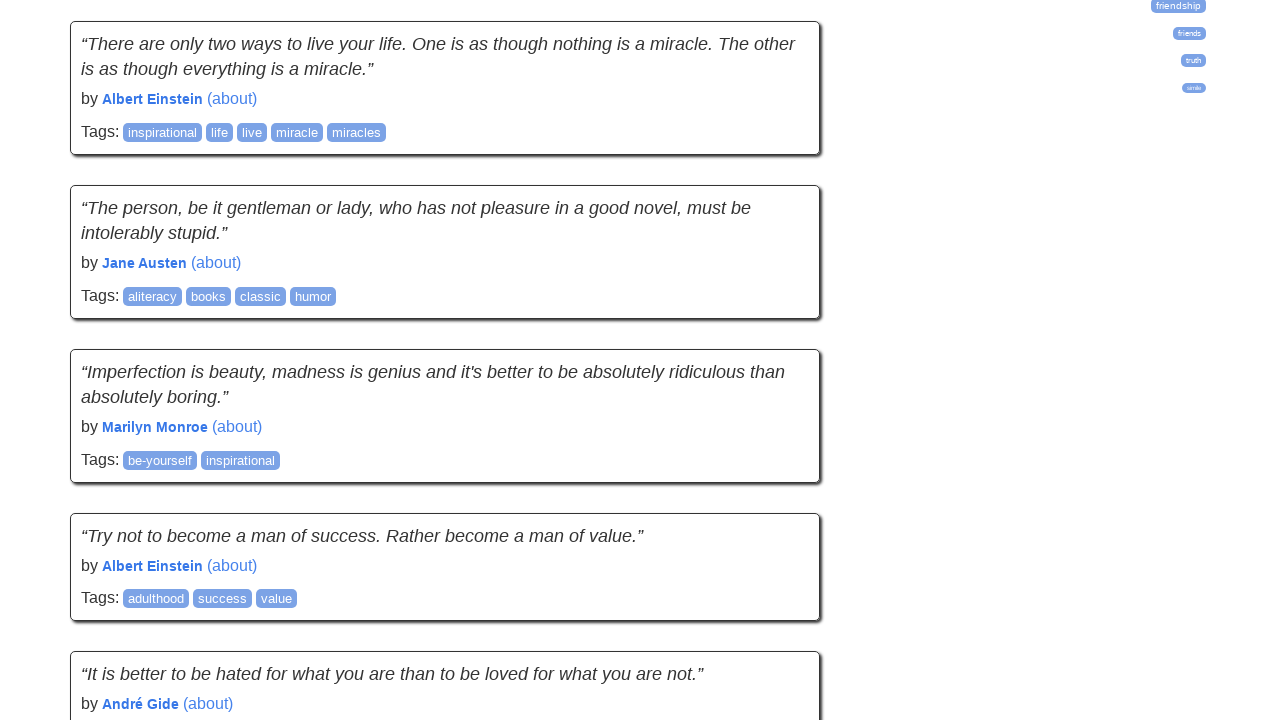

Waited 100ms for content to load
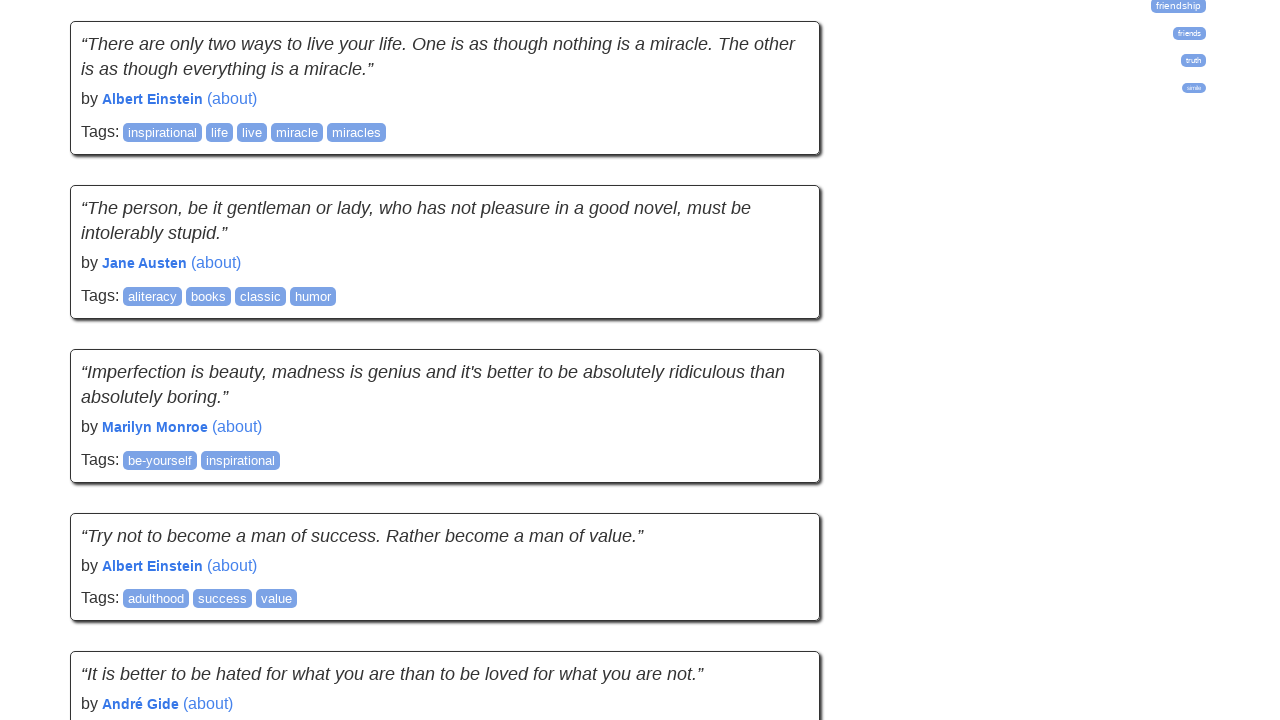

Scrolled to position 500px
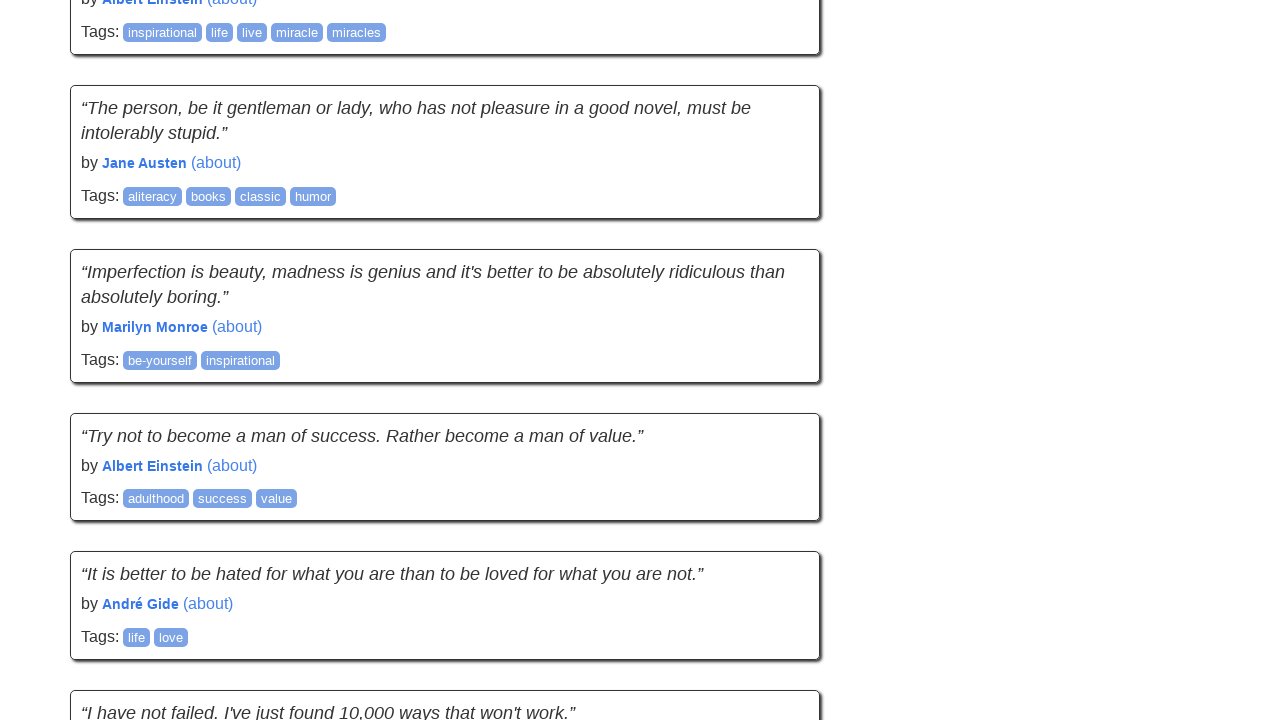

Waited 100ms for content to load
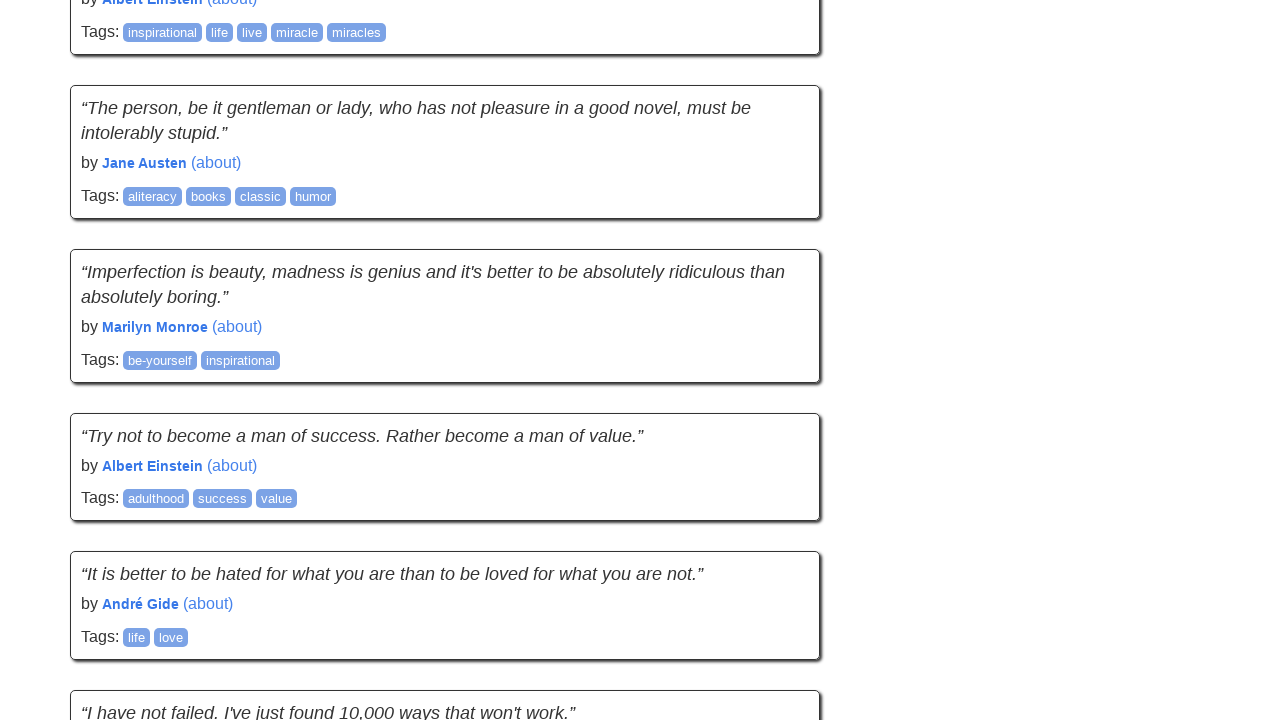

Scrolled to position 600px
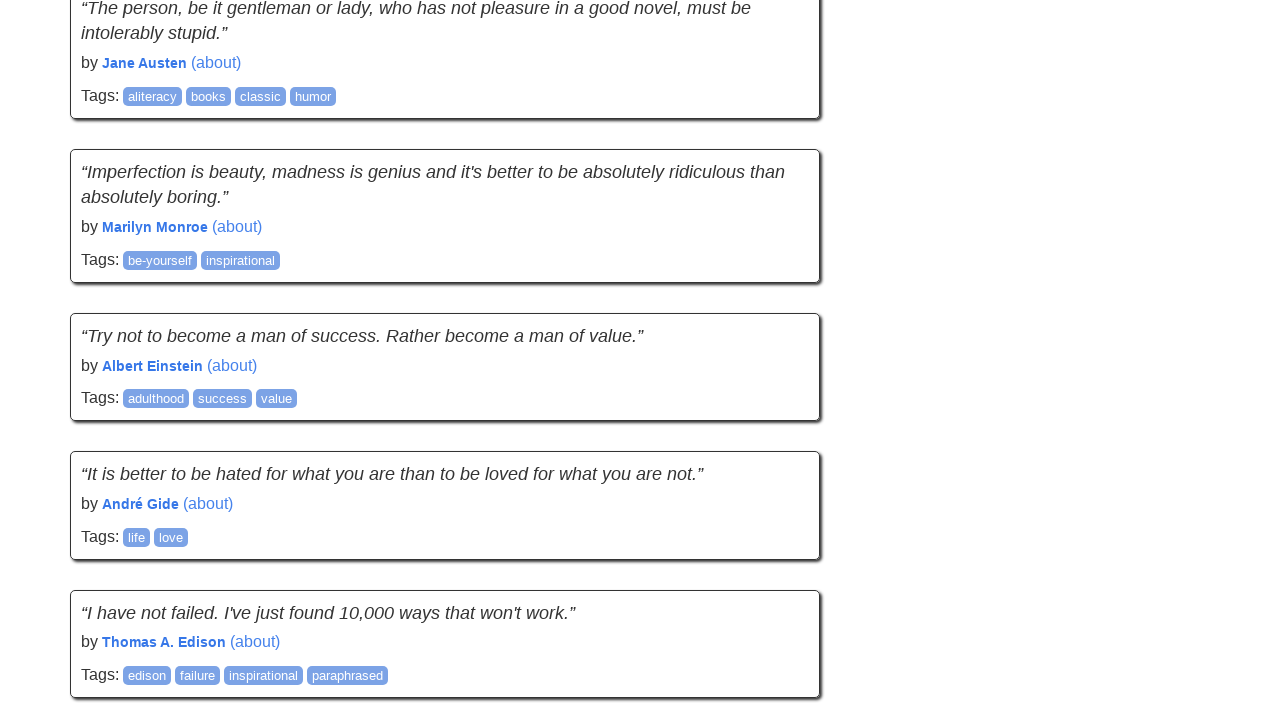

Waited 100ms for content to load
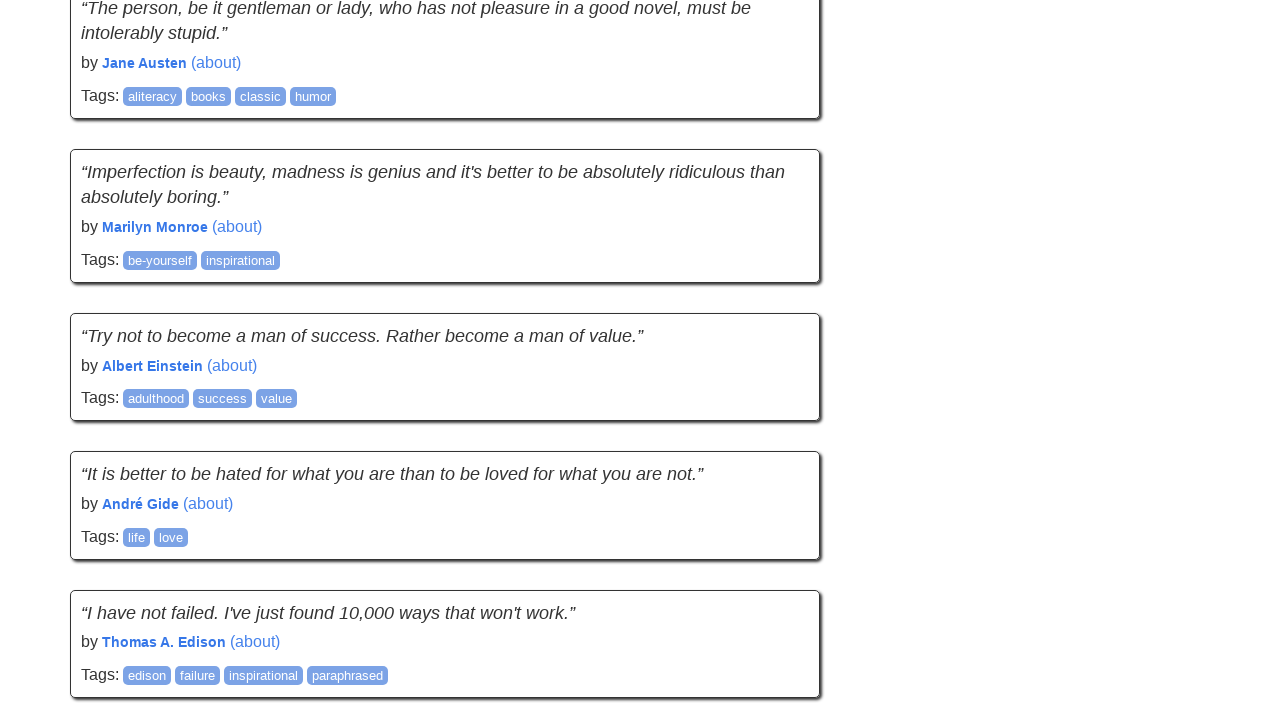

Scrolled to position 700px
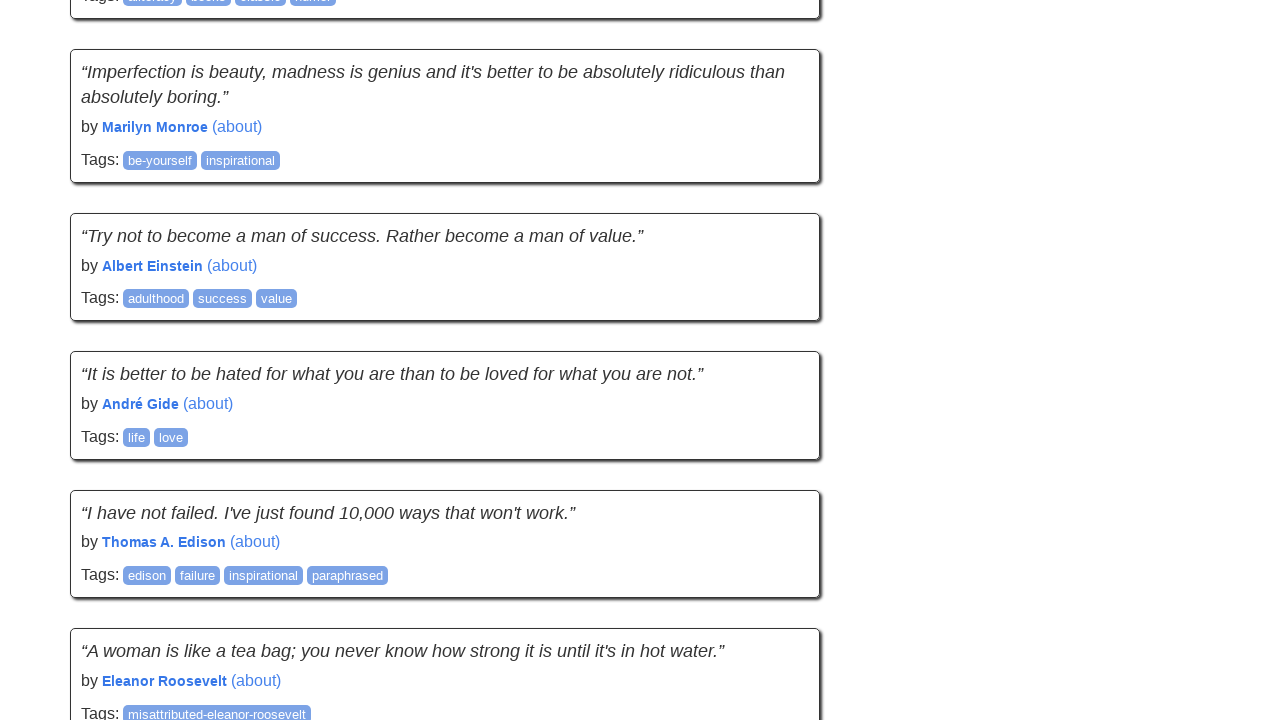

Waited 100ms for content to load
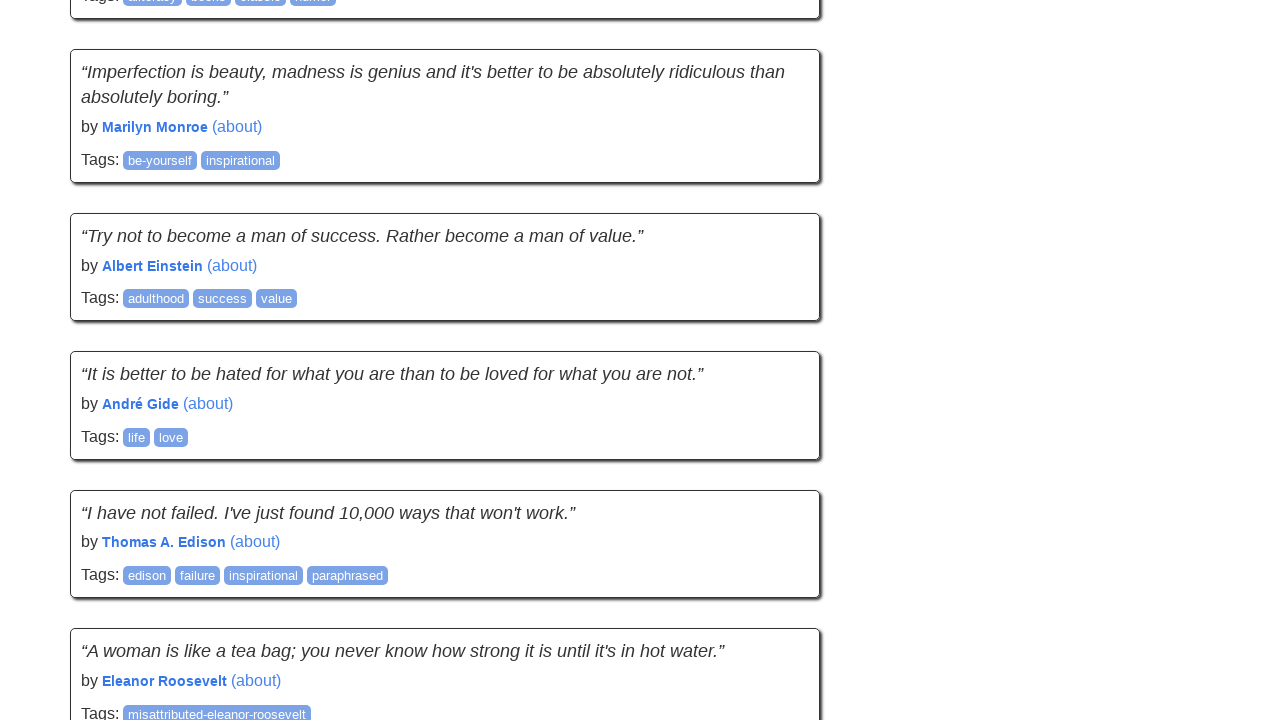

Scrolled to position 800px
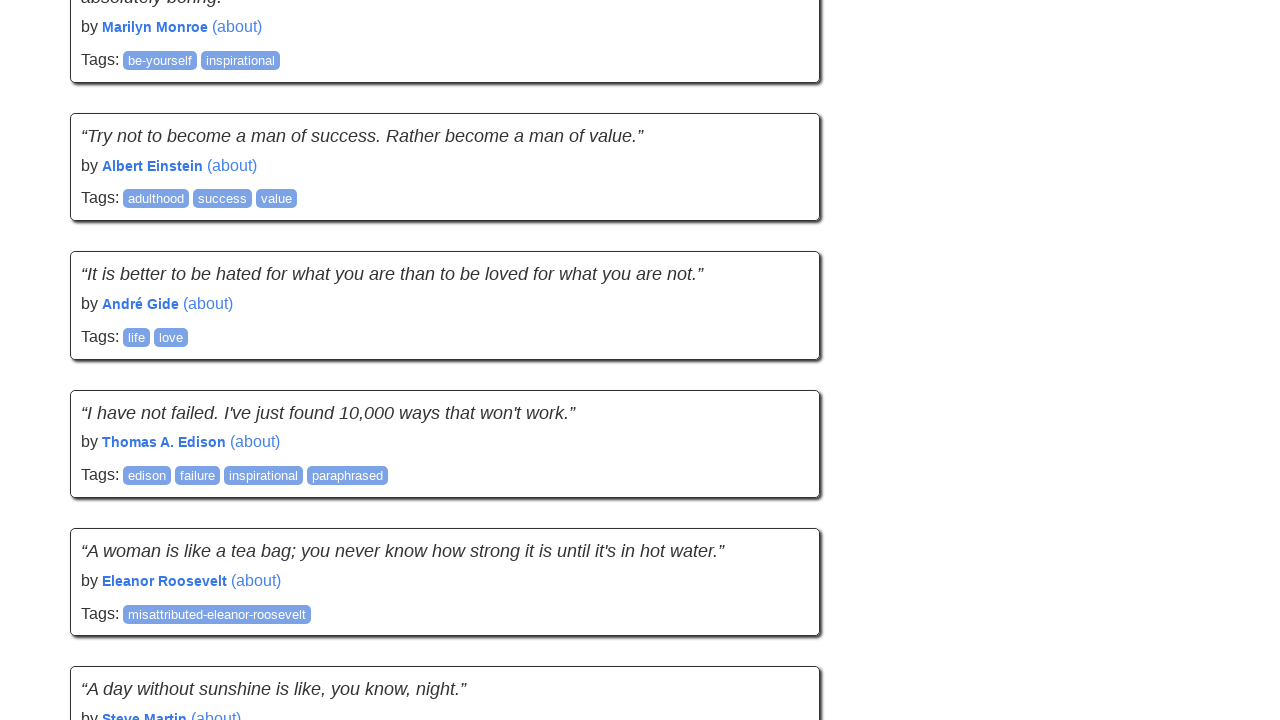

Waited 100ms for content to load
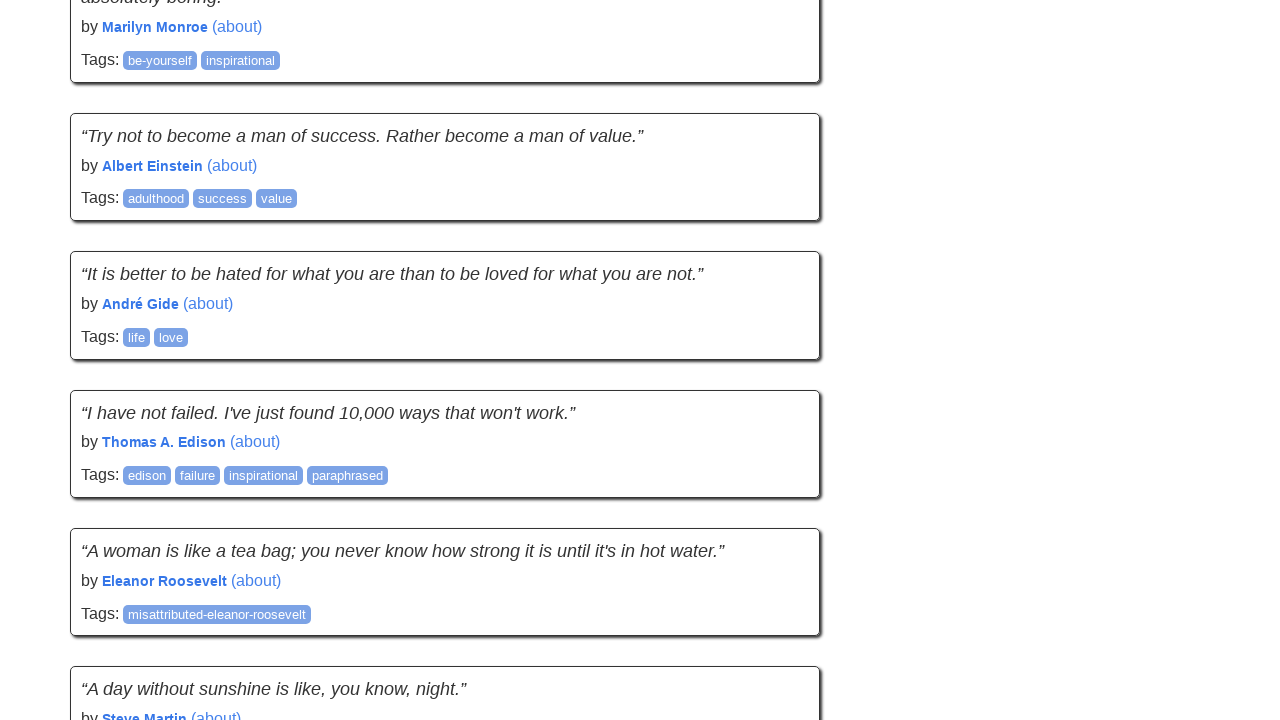

Scrolled to position 900px
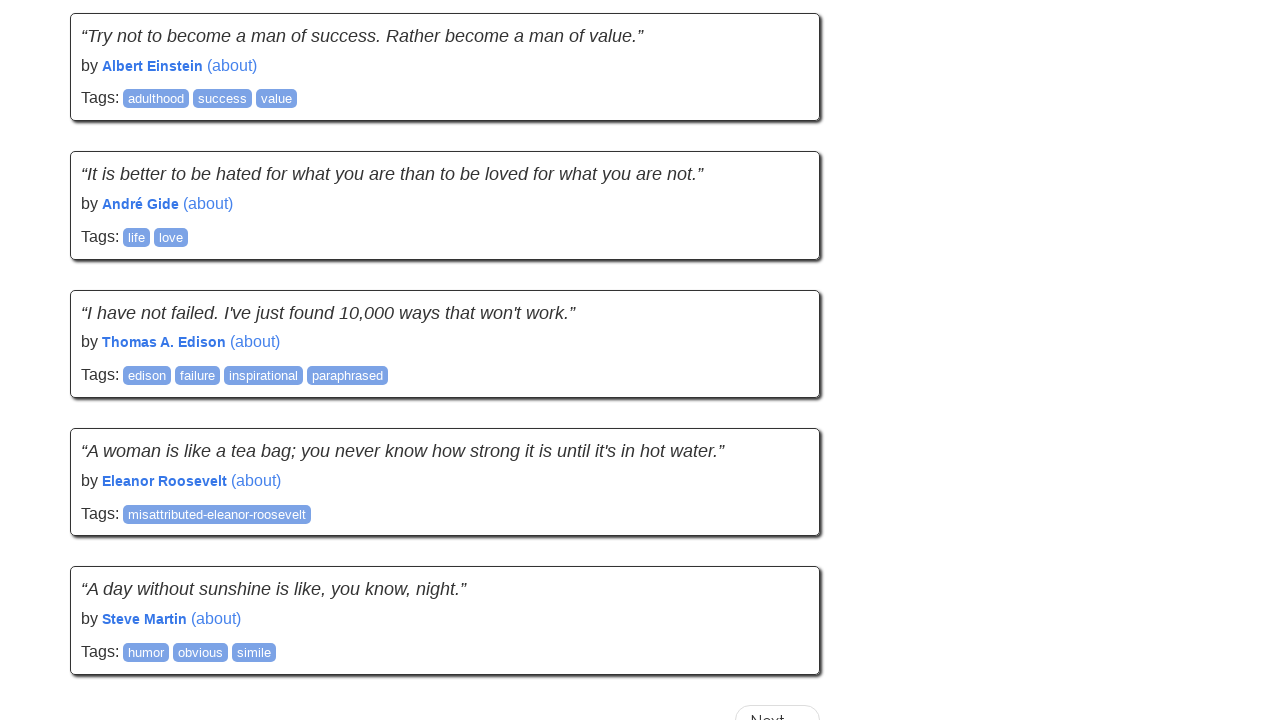

Waited 100ms for content to load
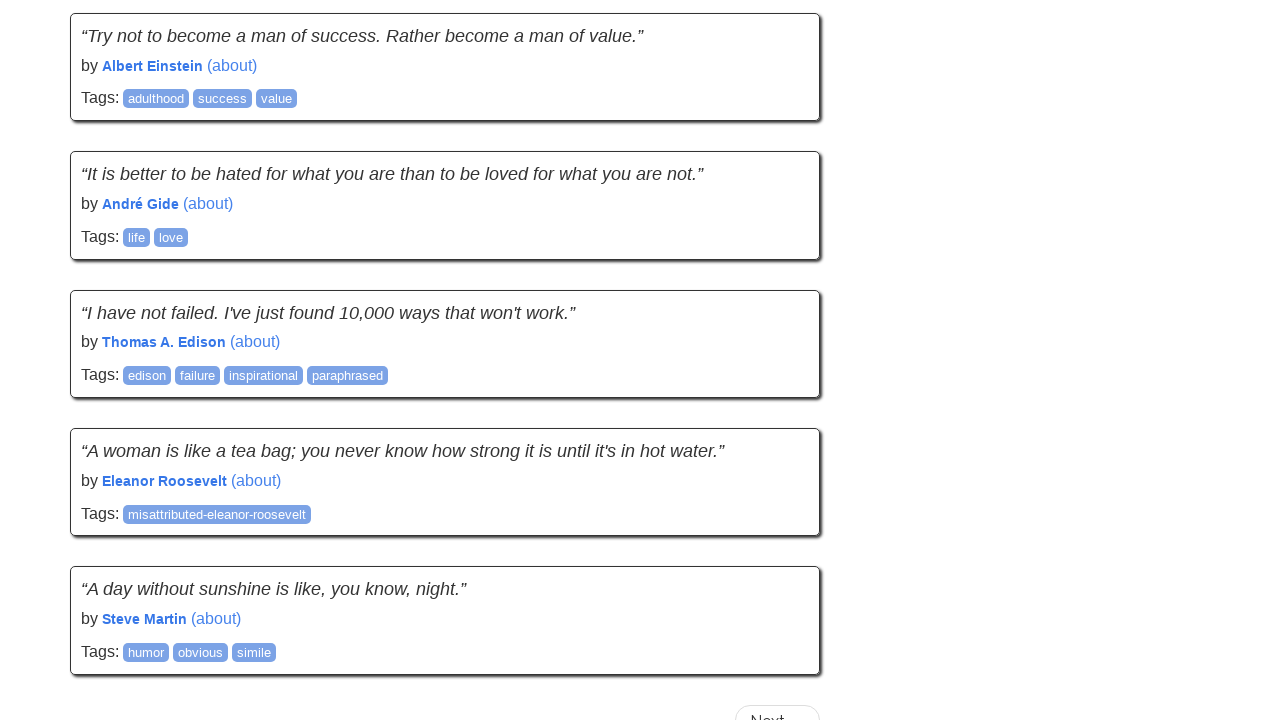

Scrolled to position 1000px
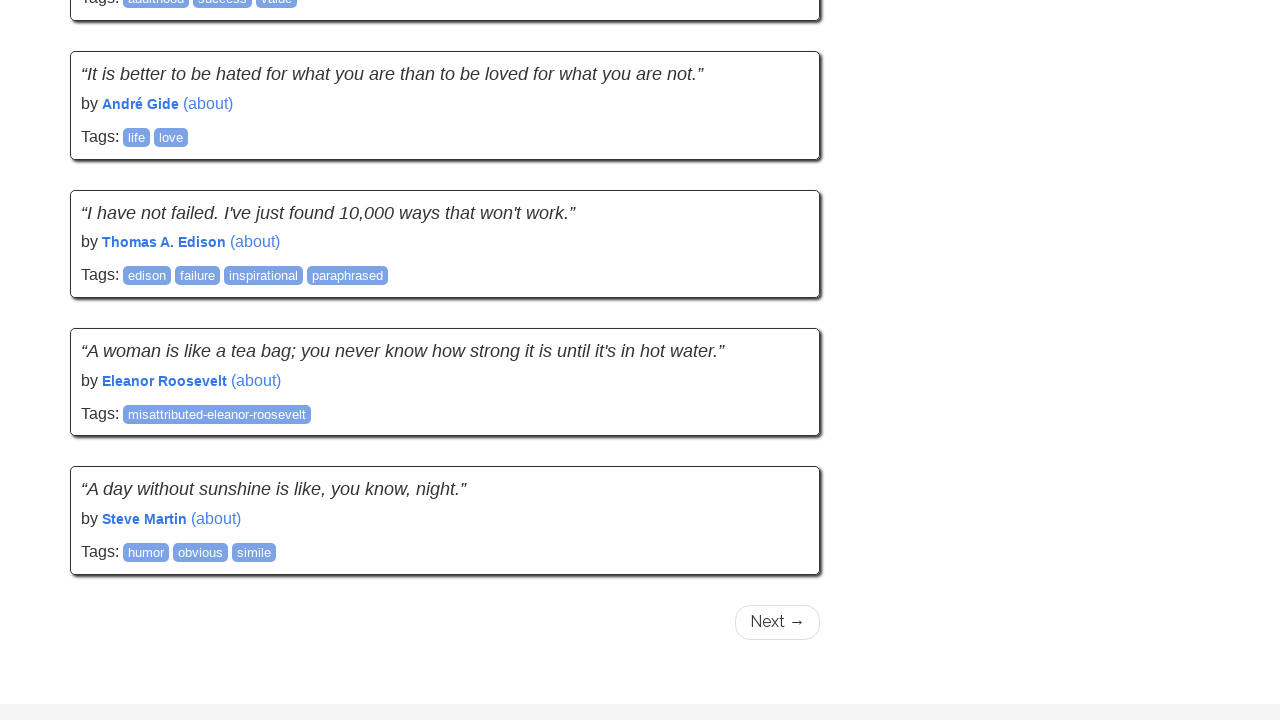

Waited 100ms for content to load
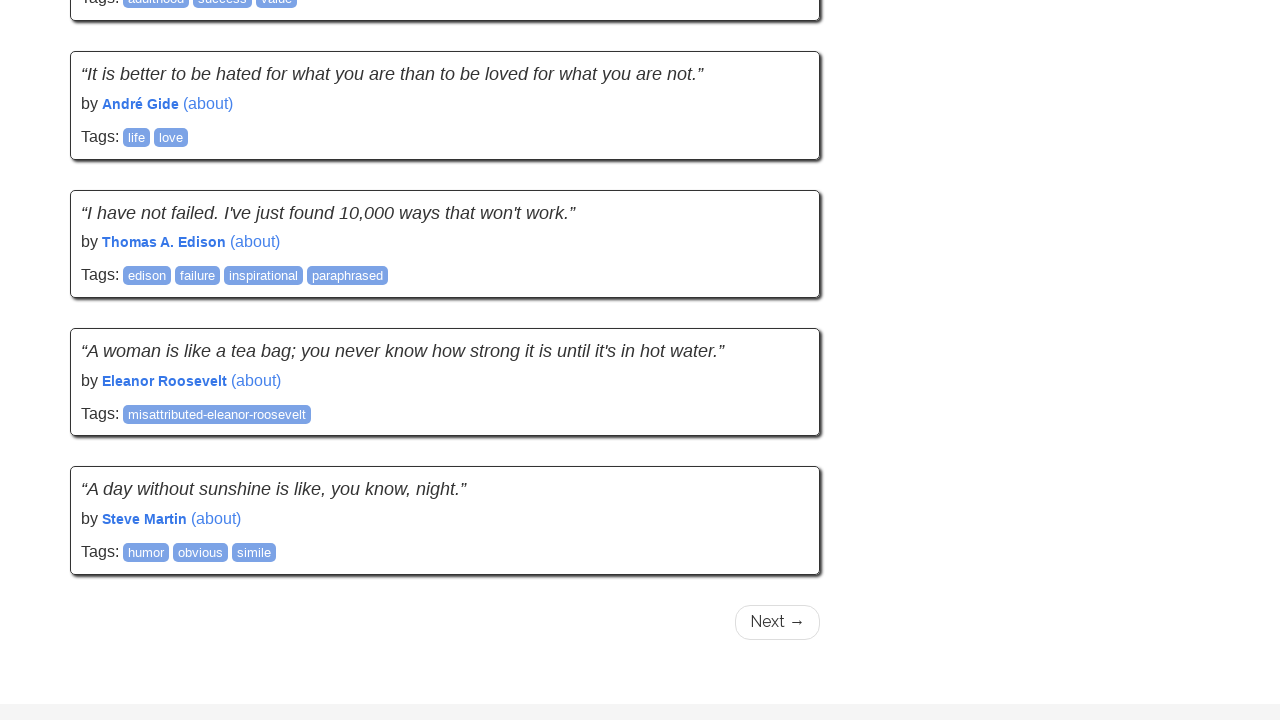

Scrolled to position 1100px
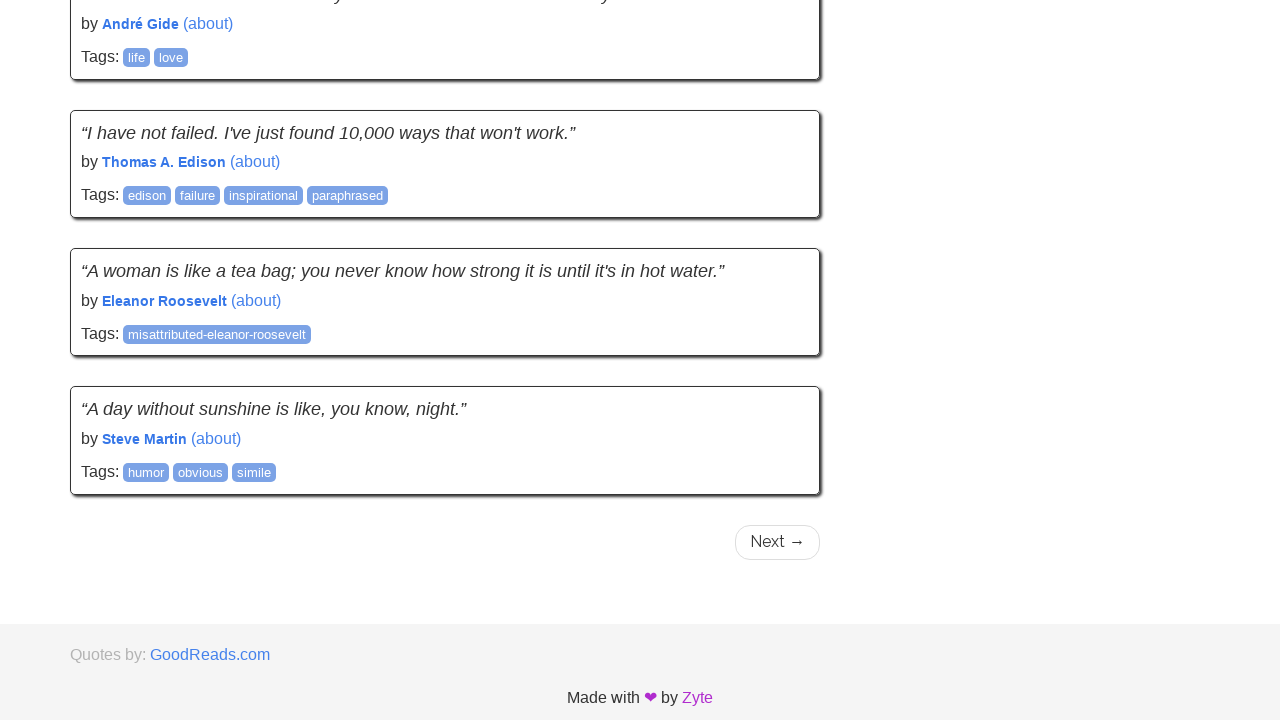

Waited 100ms for content to load
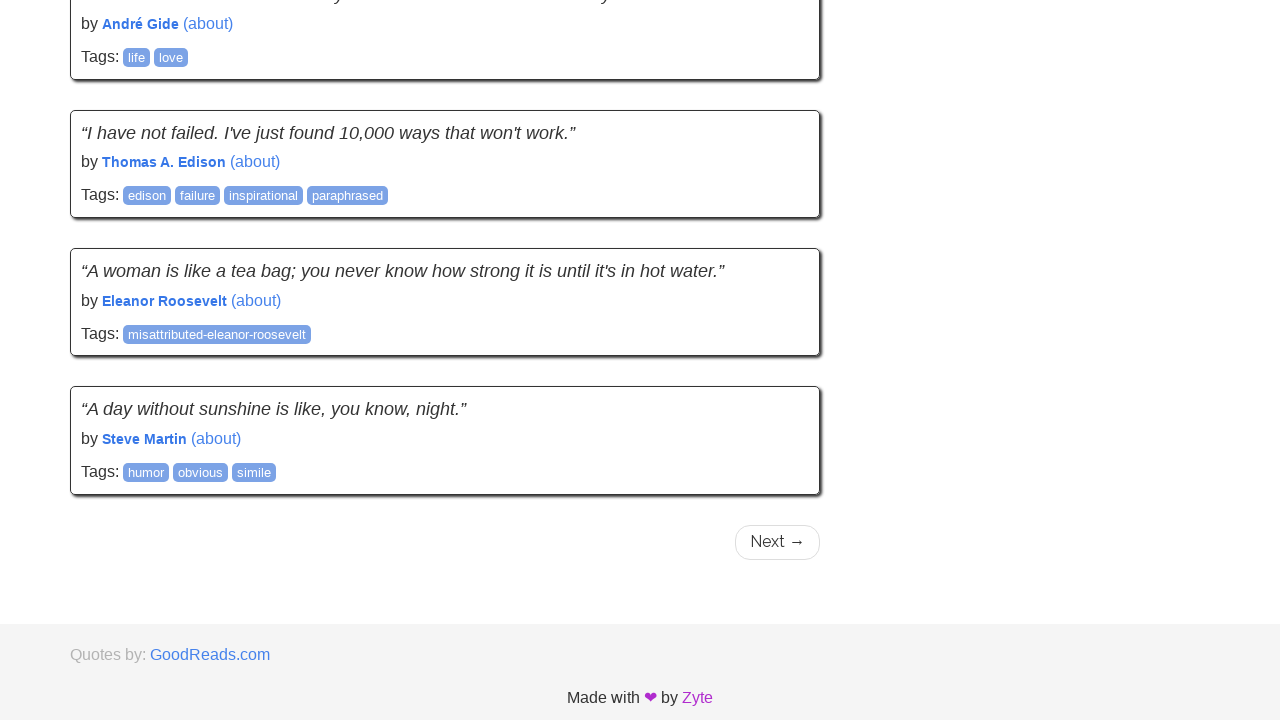

Scrolled to position 1200px
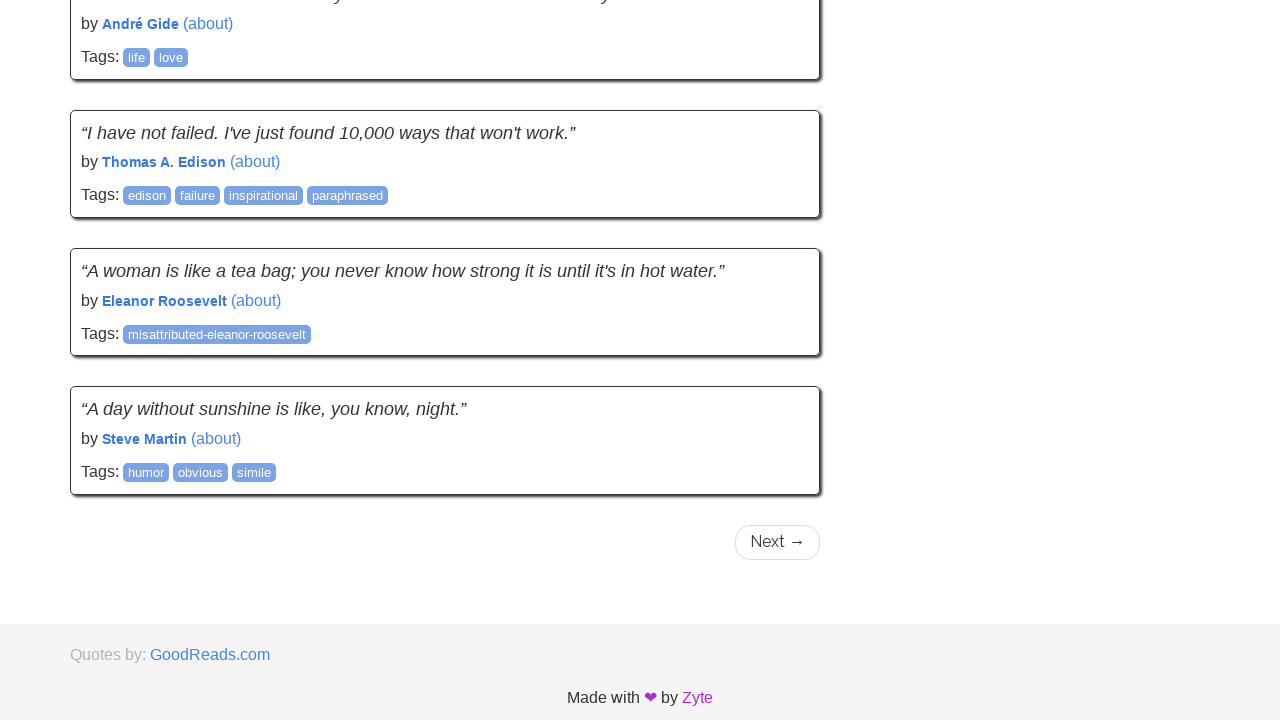

Waited 100ms for content to load
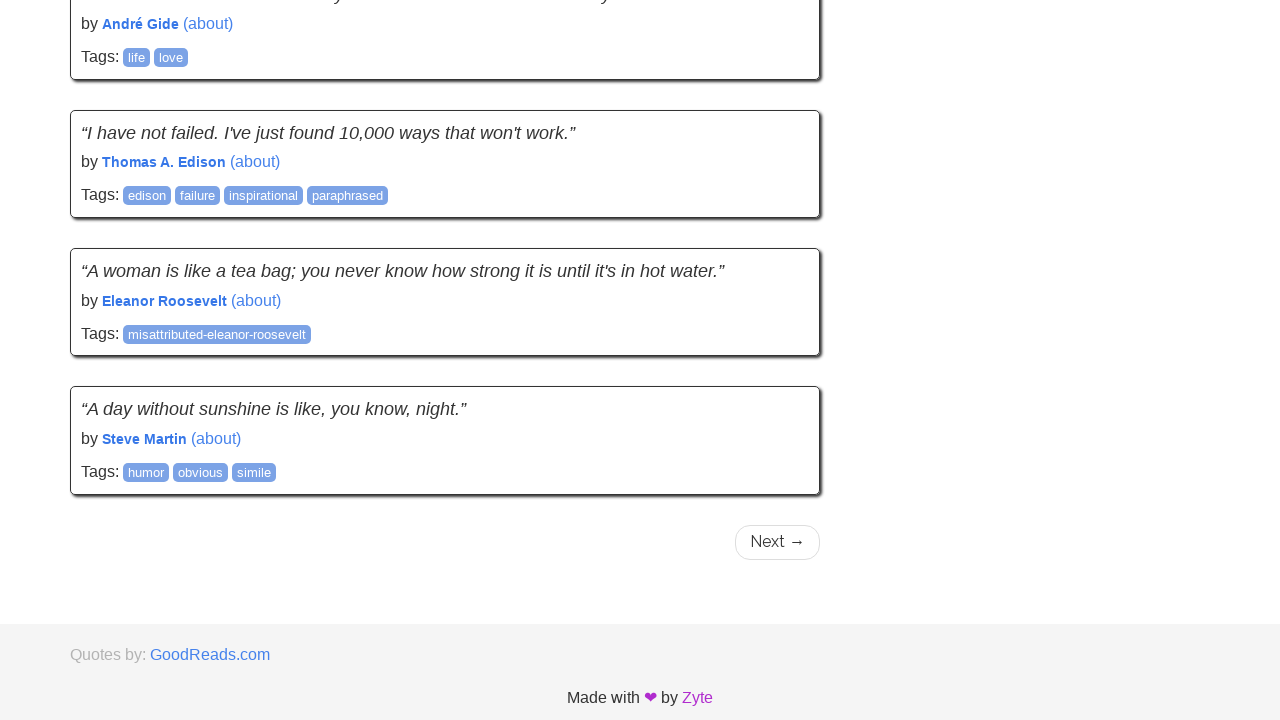

Scrolled to position 1300px
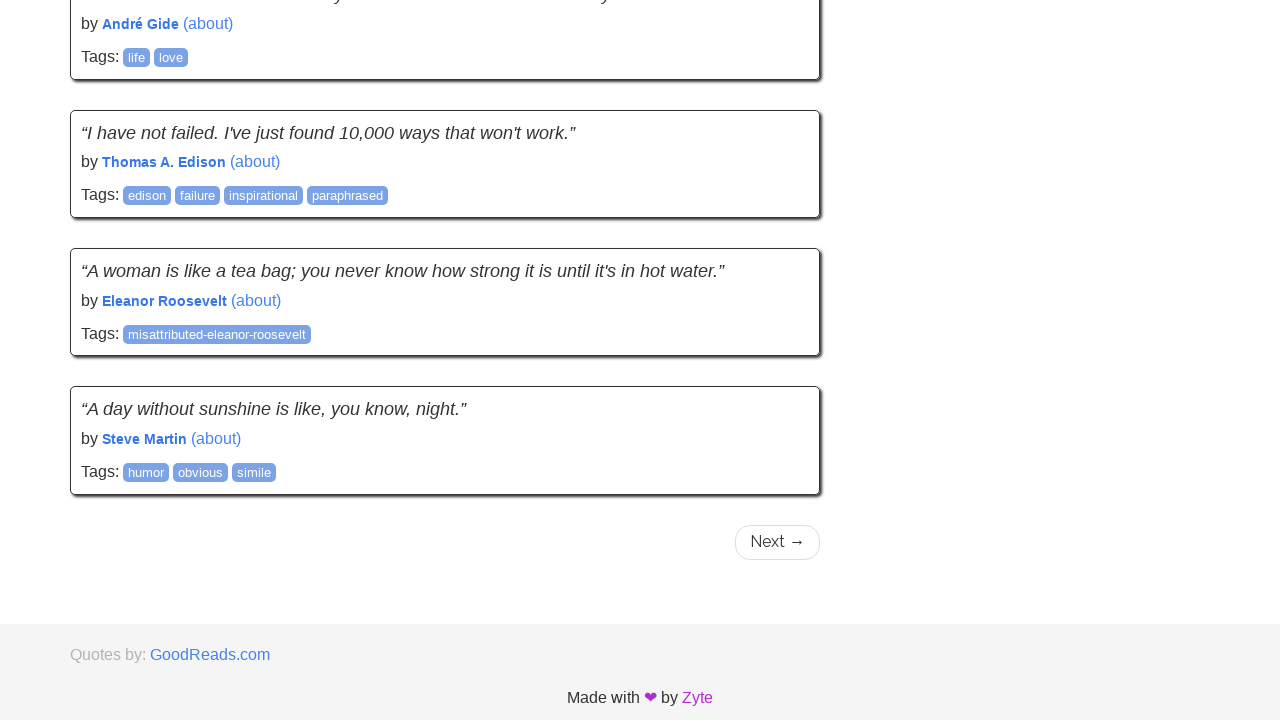

Waited 100ms for content to load
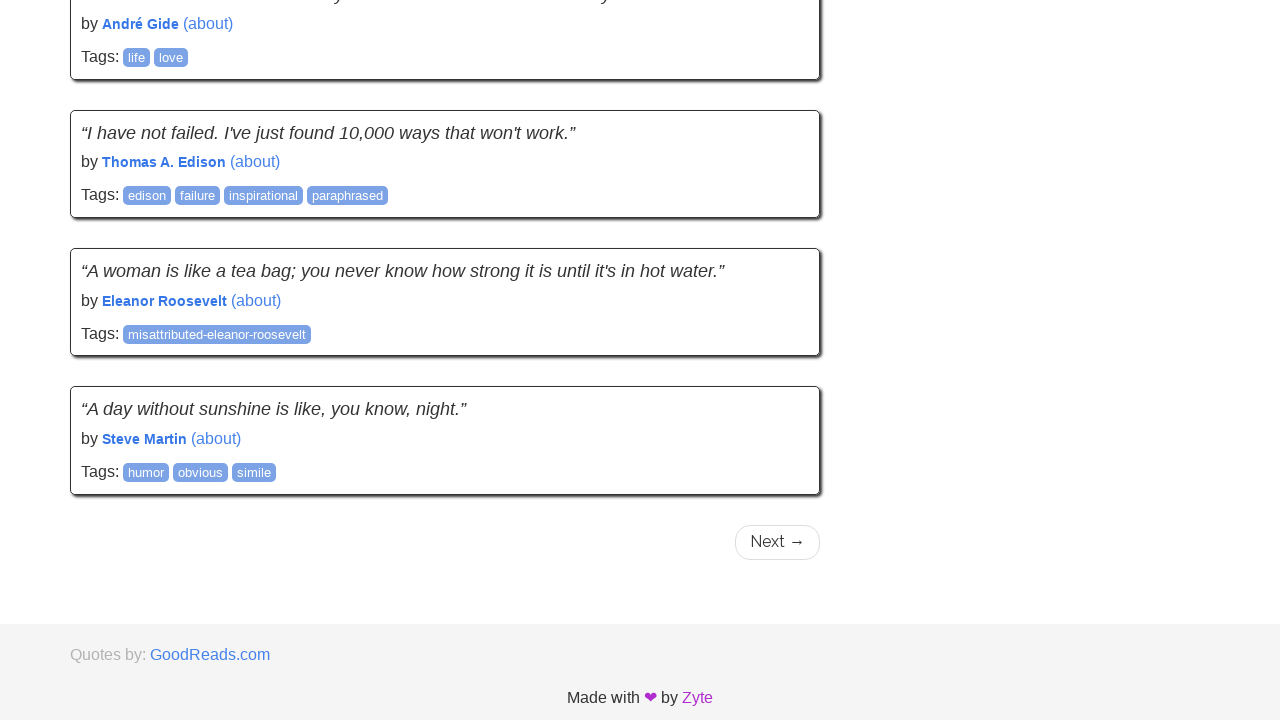

Scrolled to position 1400px
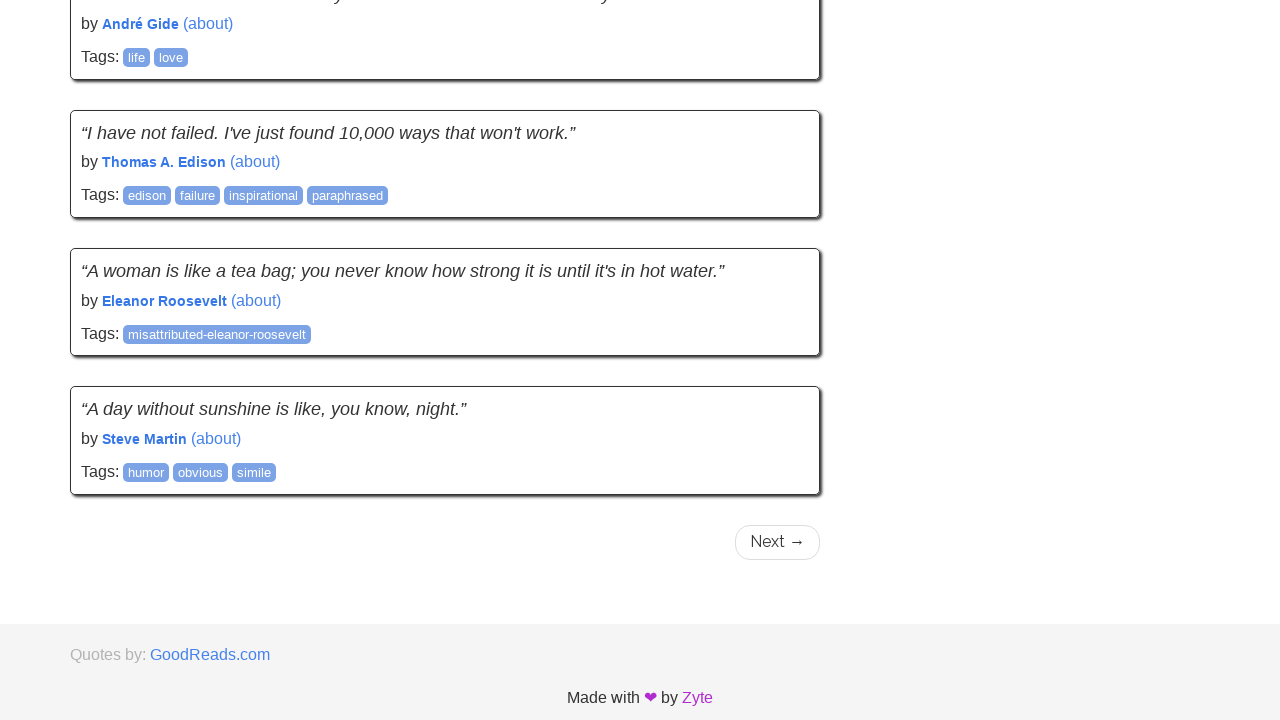

Waited 100ms for content to load
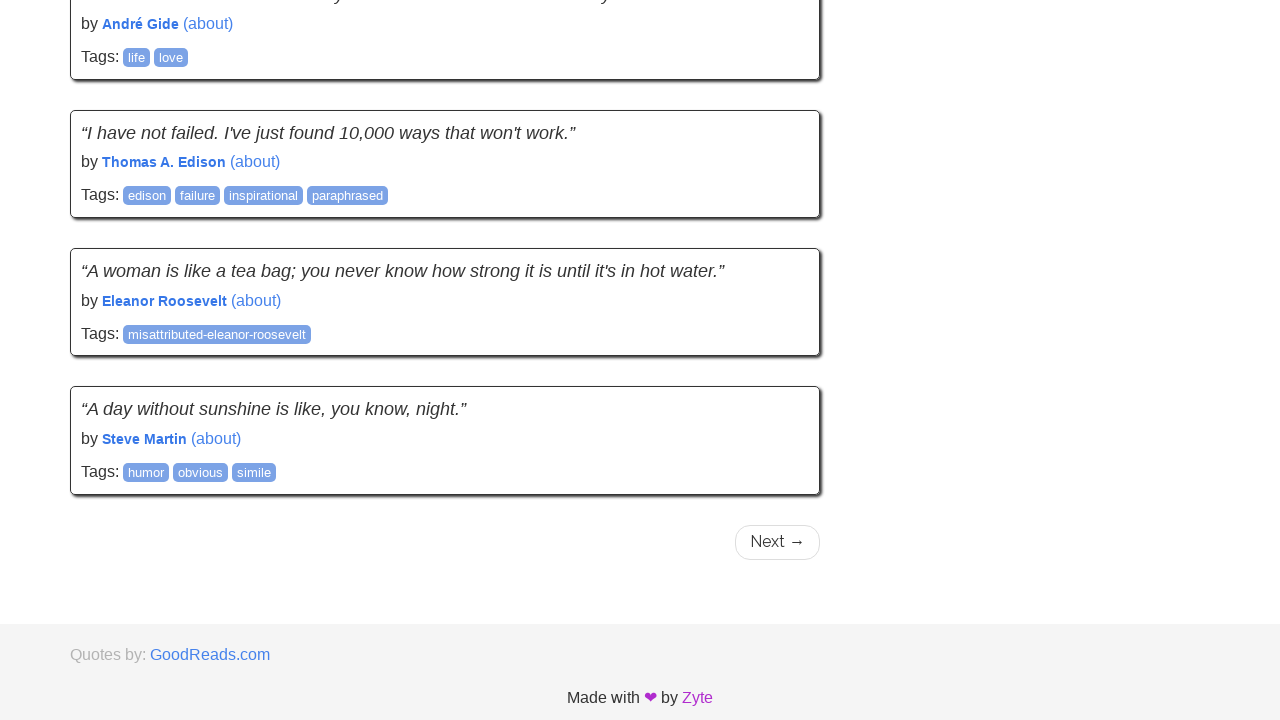

Scrolled to position 1500px
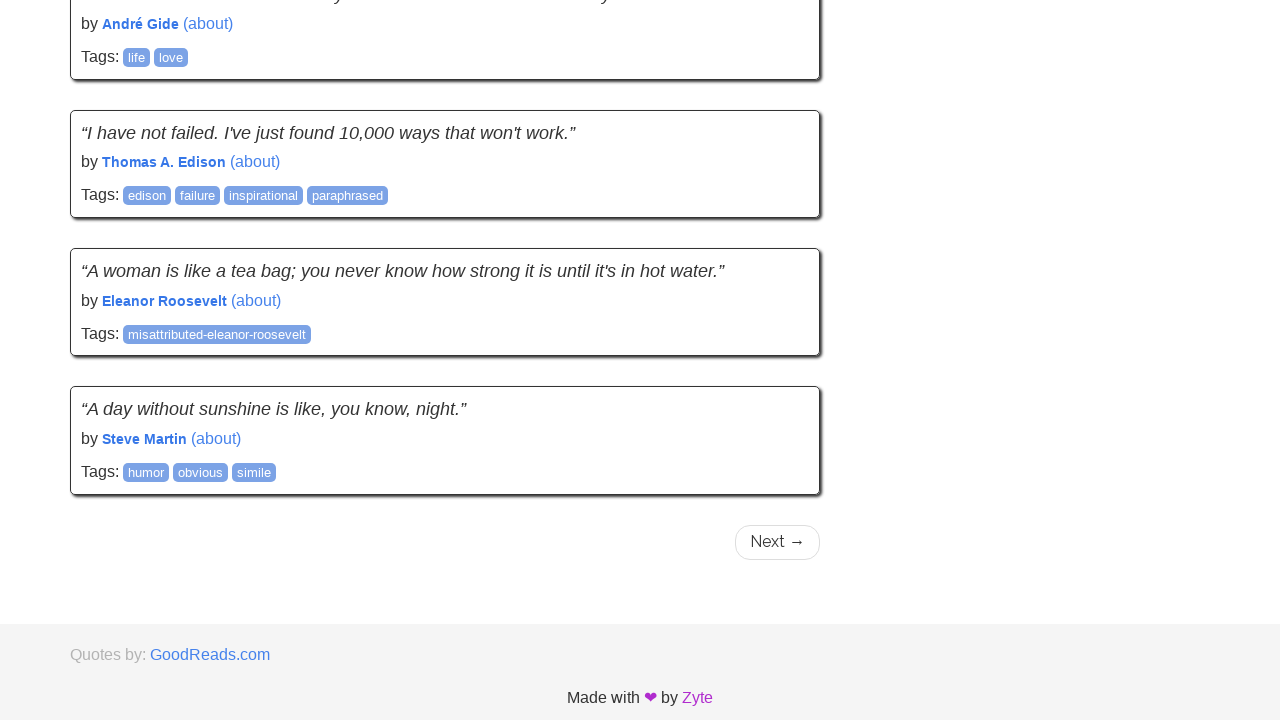

Waited 100ms for content to load
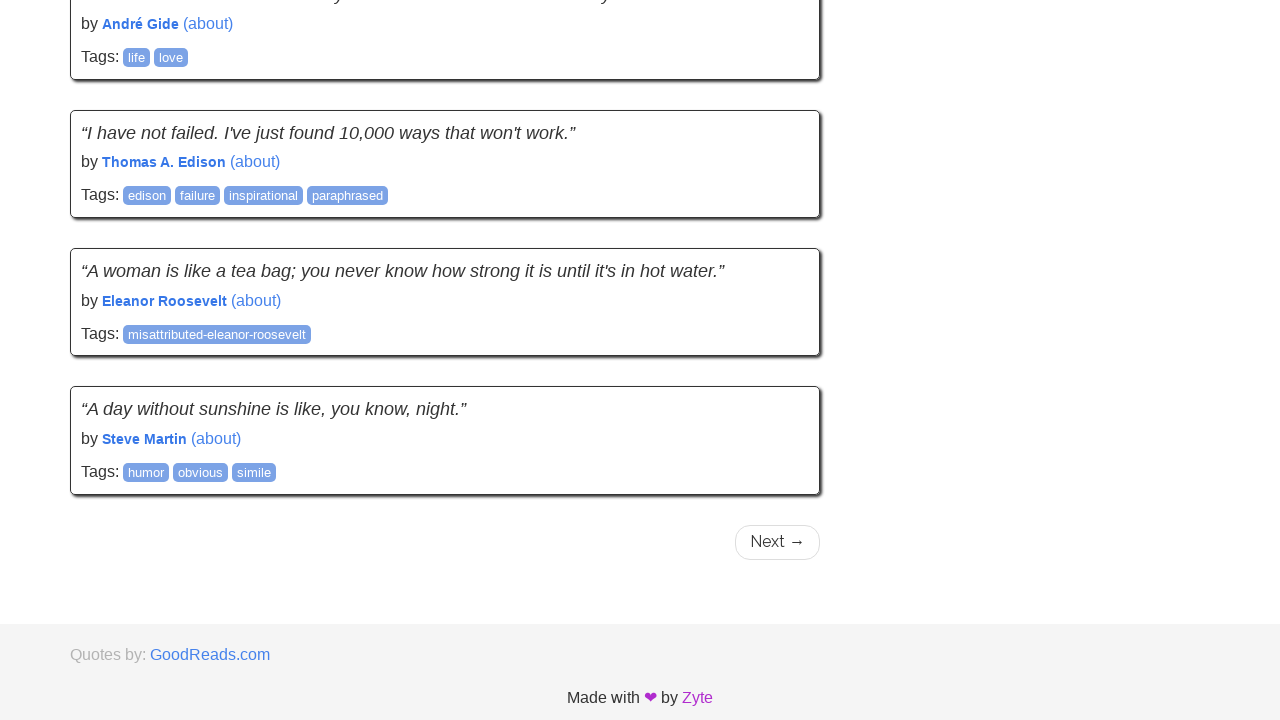

Scrolled to position 1600px
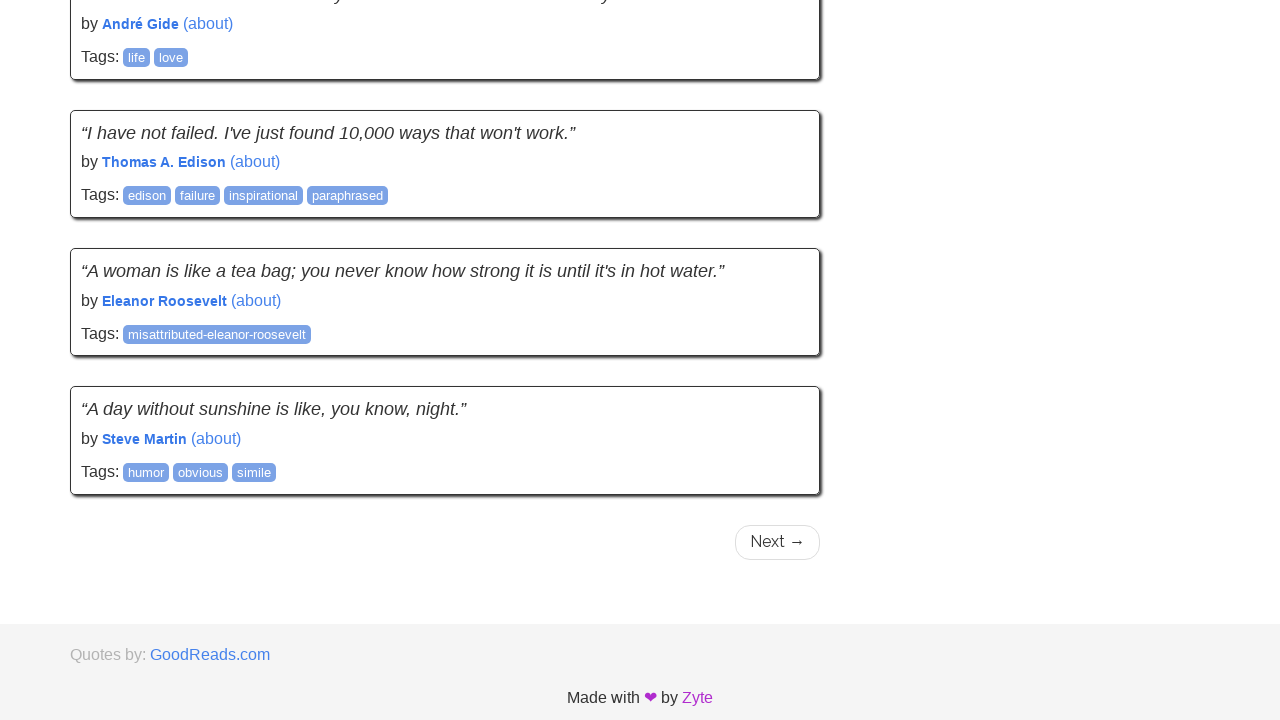

Waited 100ms for content to load
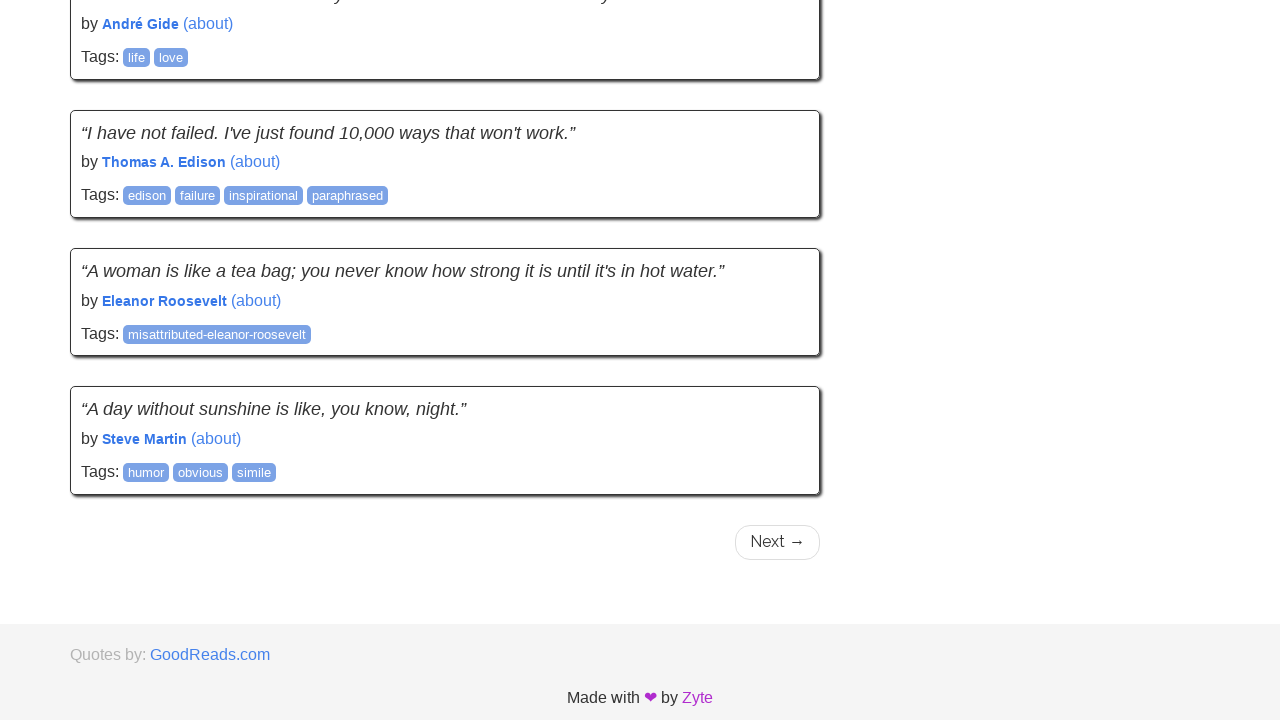

Scrolled to position 1700px
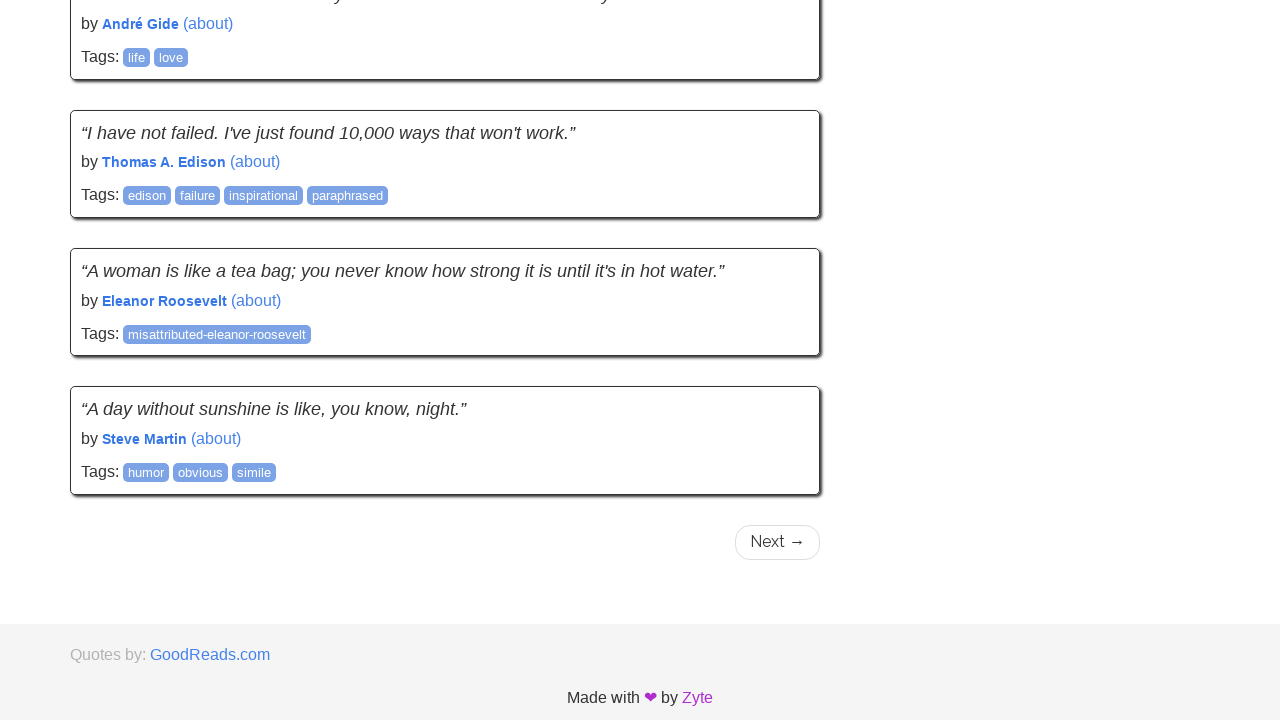

Waited 100ms for content to load
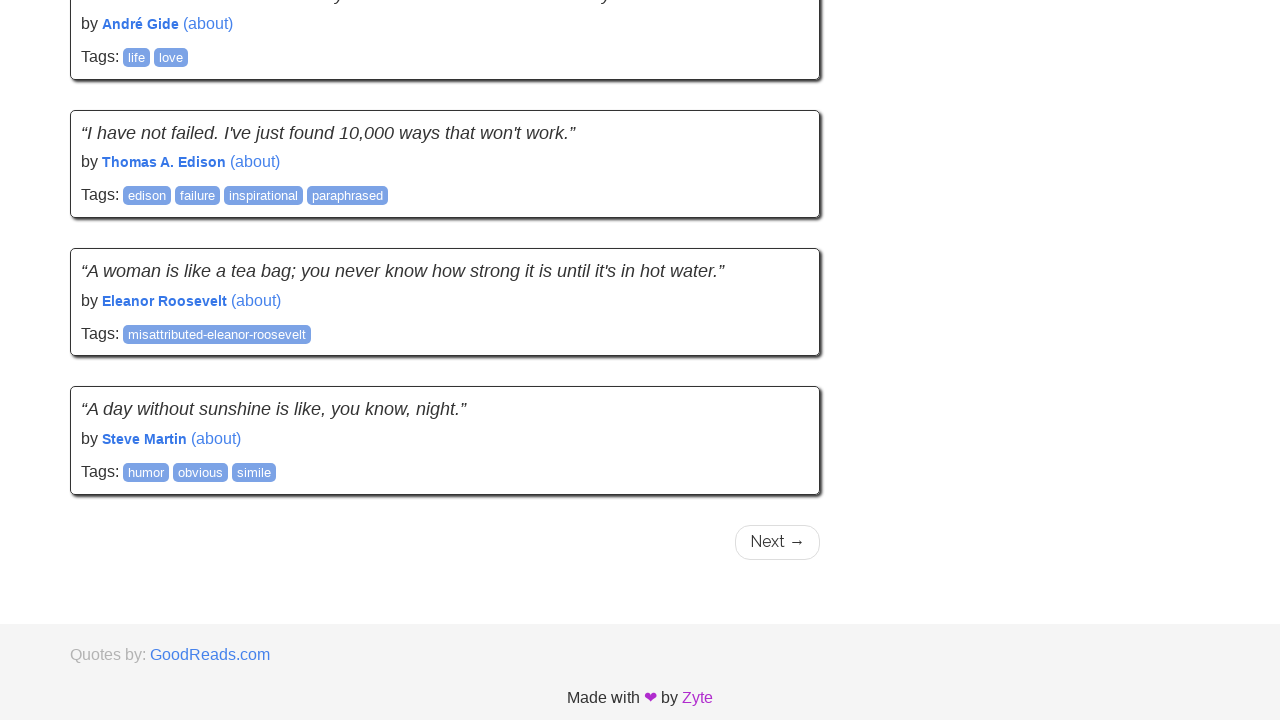

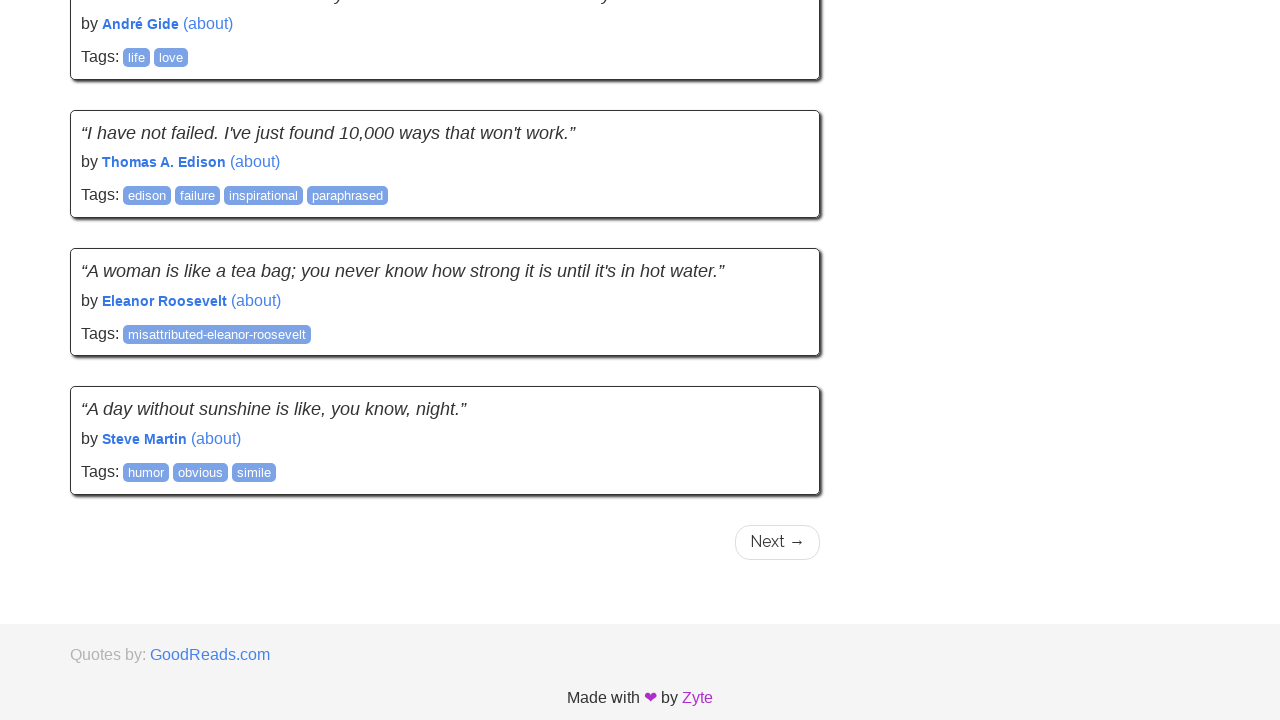